Tests opening multiple links in new tabs from a footer section and switching between the opened browser tabs to verify they load correctly.

Starting URL: http://qaclickacademy.com/practice.php

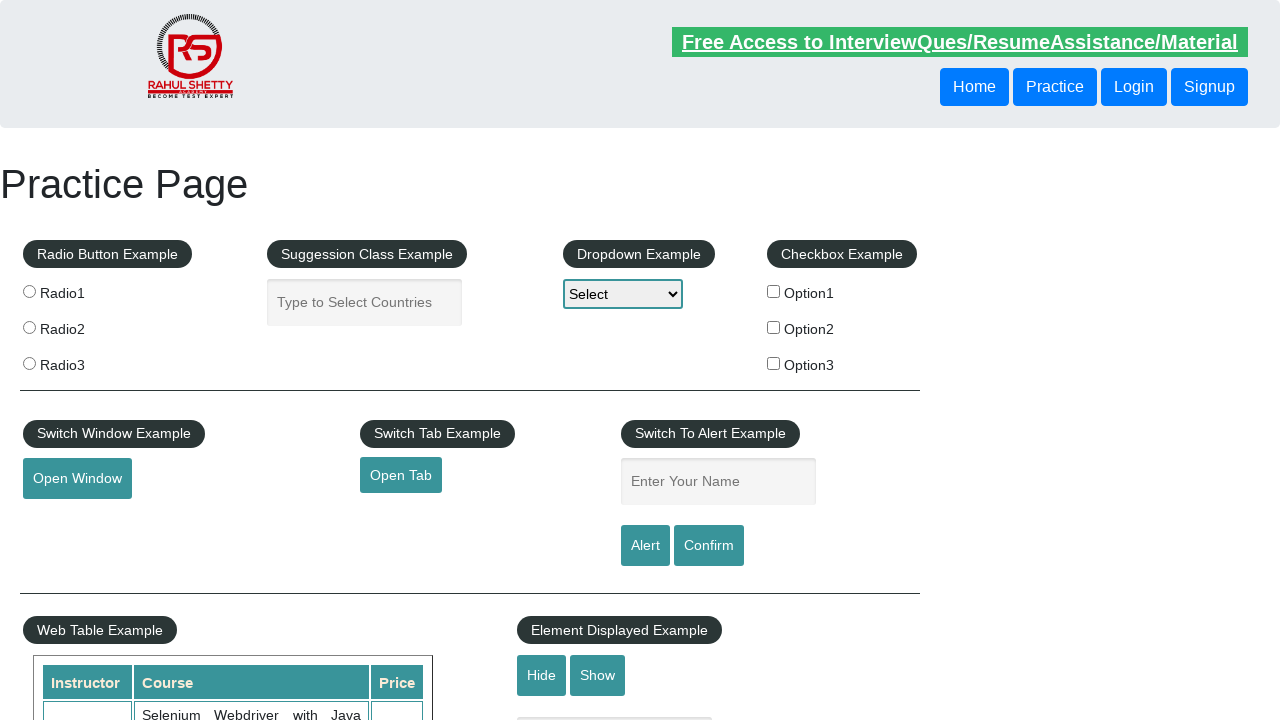

Waited for footer section '#gf-BIG' to load
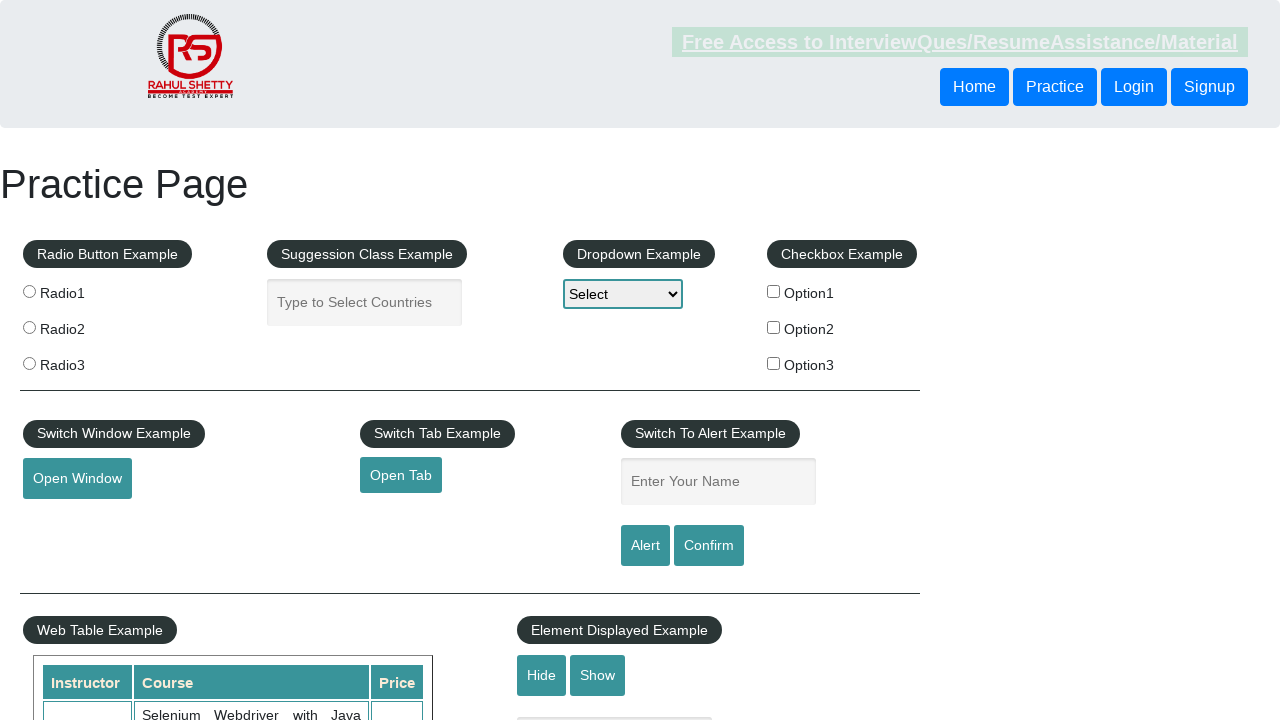

Located footer column links
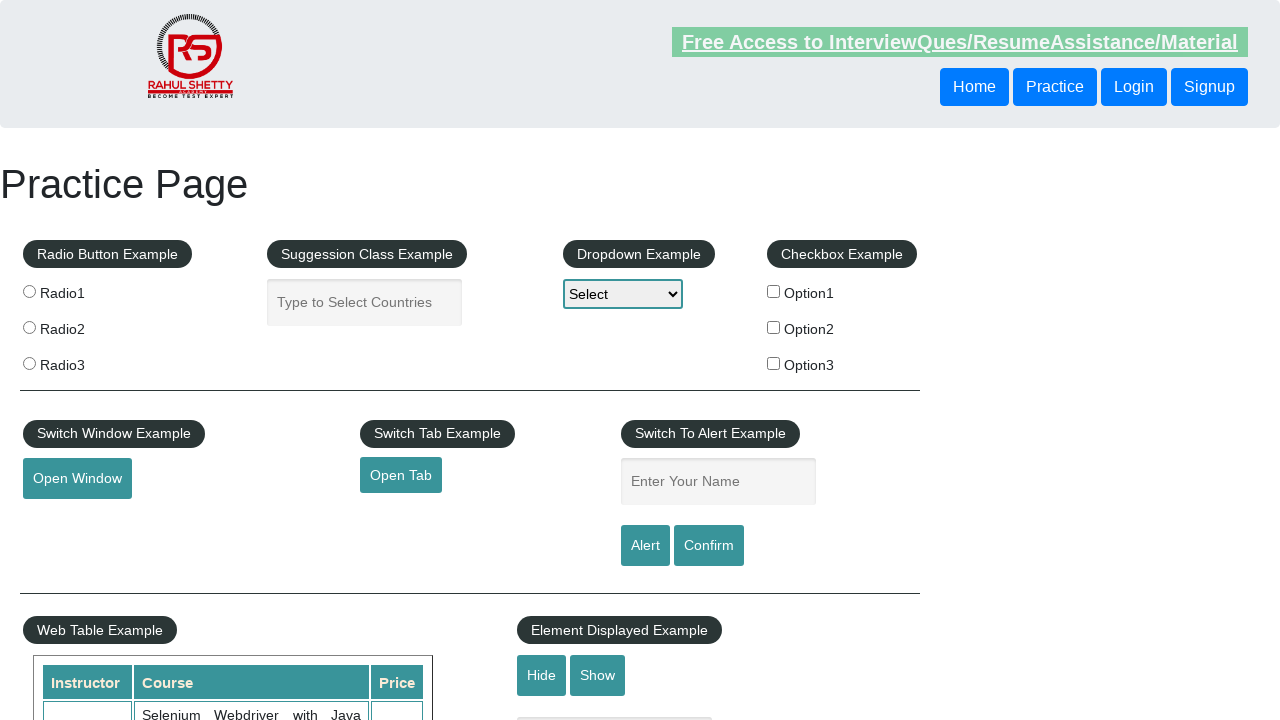

Found 5 links in footer column
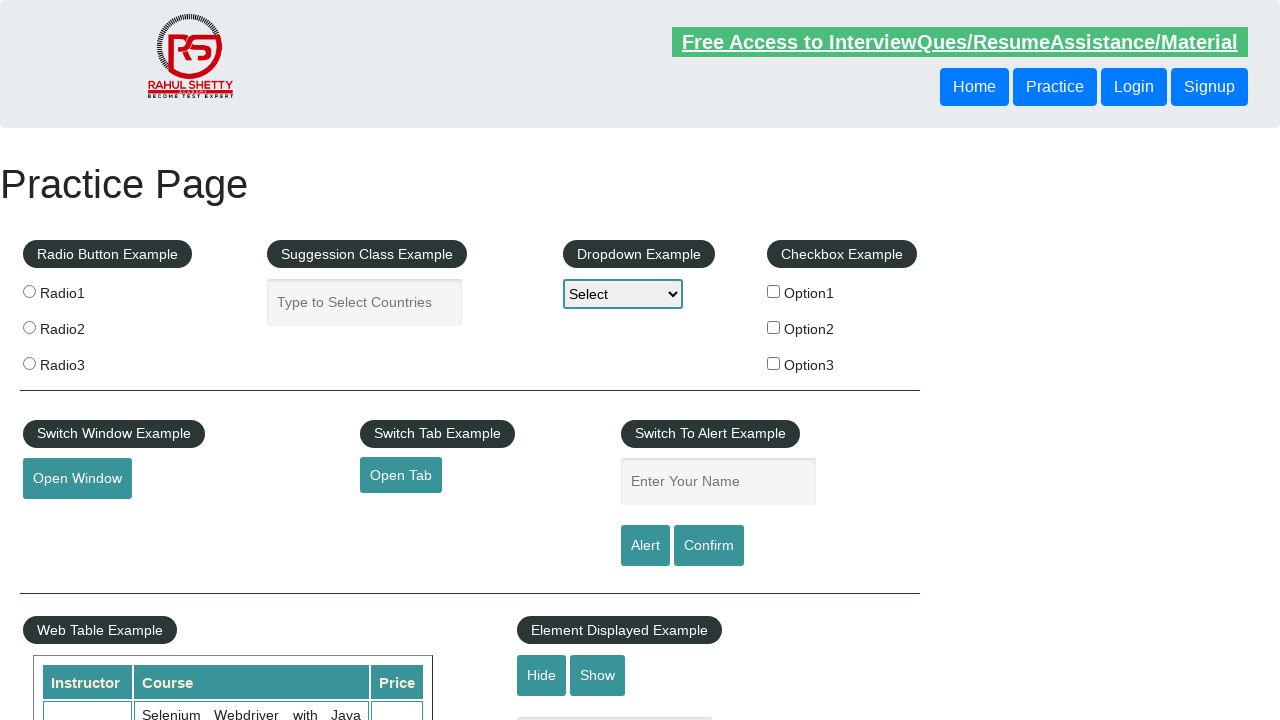

Ctrl+Clicked footer link at index 1 to open in new tab at (68, 520) on xpath=//div[@id='gf-BIG']//table/tbody/tr/td[1]/ul//a >> nth=1
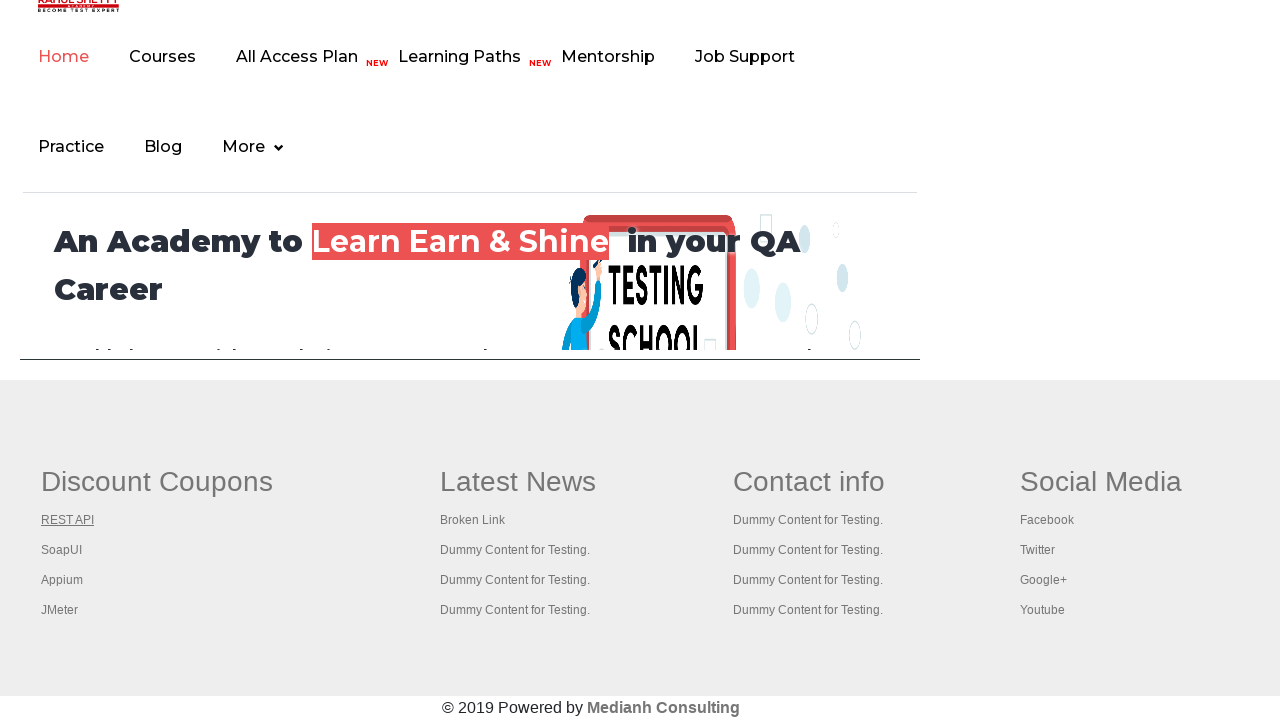

Waited 2 seconds for new tab to initialize after clicking link 1
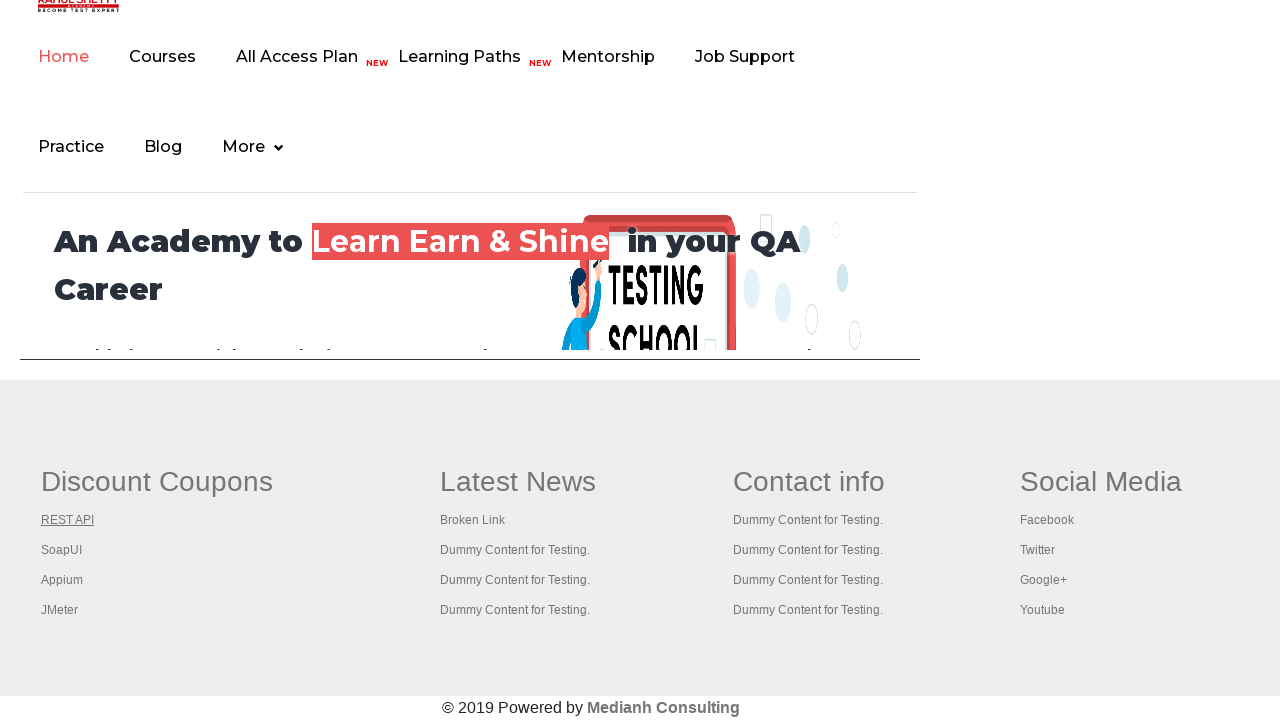

Ctrl+Clicked footer link at index 2 to open in new tab at (62, 550) on xpath=//div[@id='gf-BIG']//table/tbody/tr/td[1]/ul//a >> nth=2
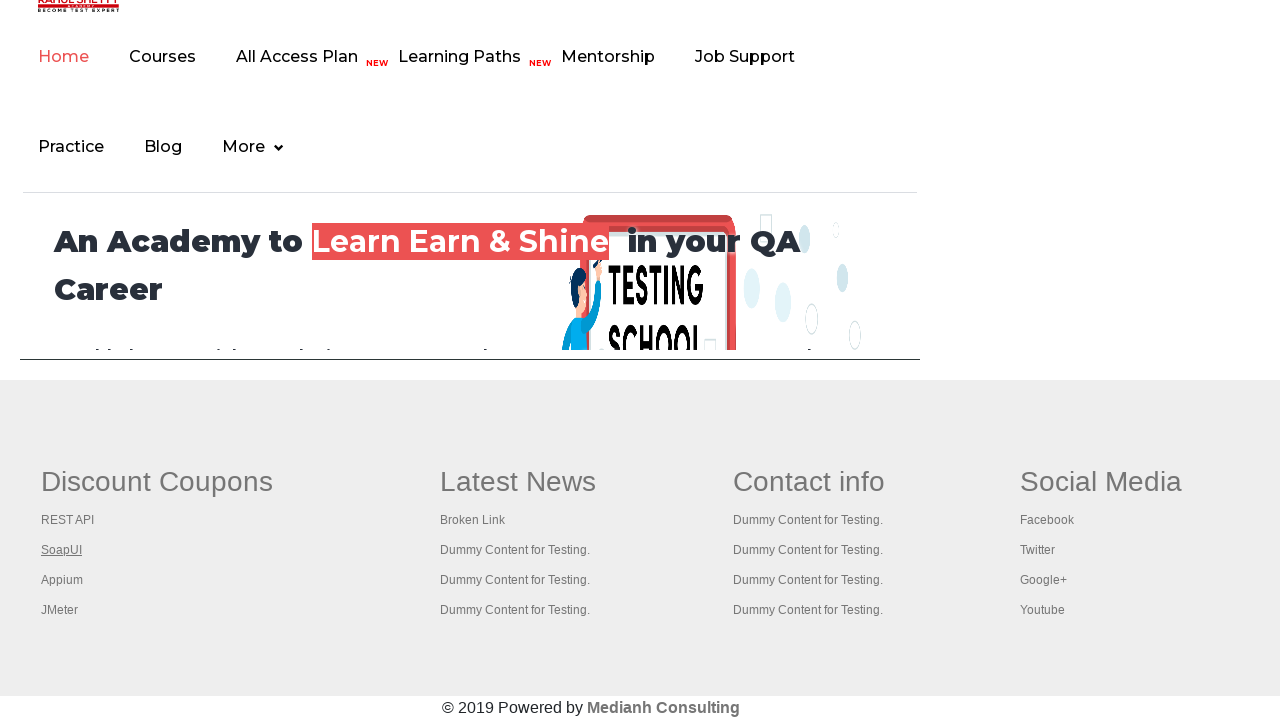

Waited 2 seconds for new tab to initialize after clicking link 2
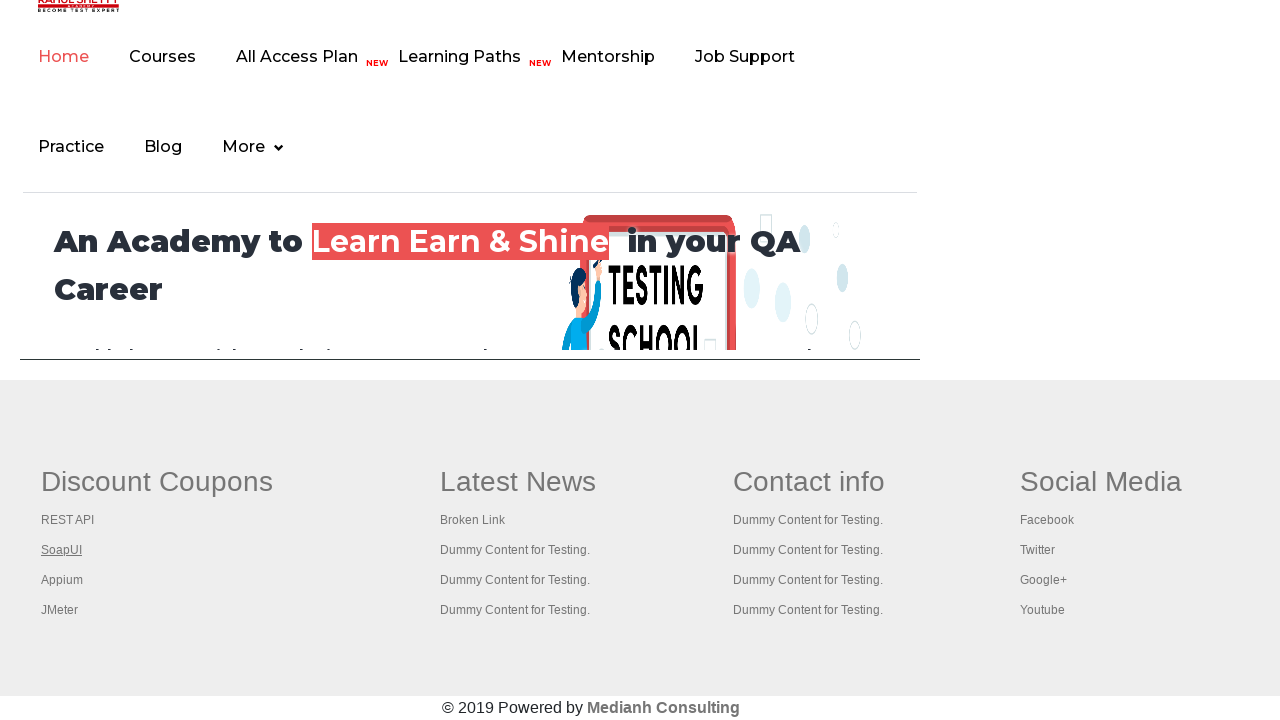

Ctrl+Clicked footer link at index 3 to open in new tab at (62, 580) on xpath=//div[@id='gf-BIG']//table/tbody/tr/td[1]/ul//a >> nth=3
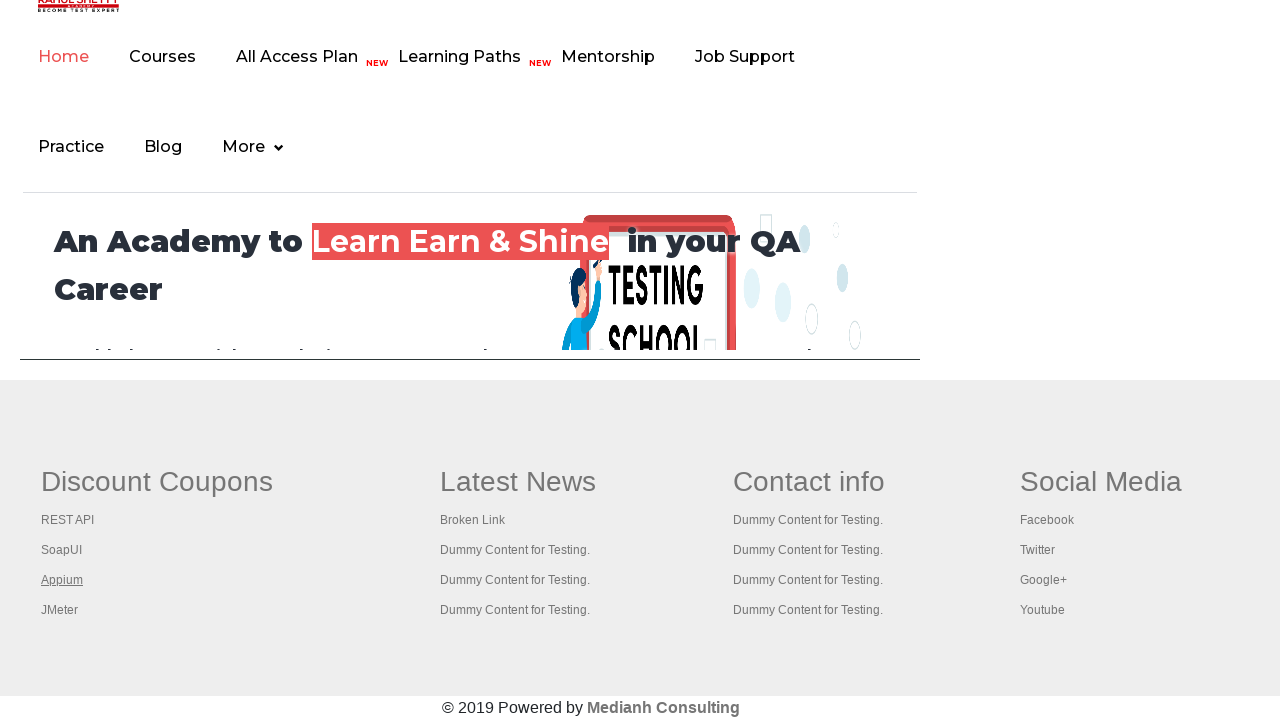

Waited 2 seconds for new tab to initialize after clicking link 3
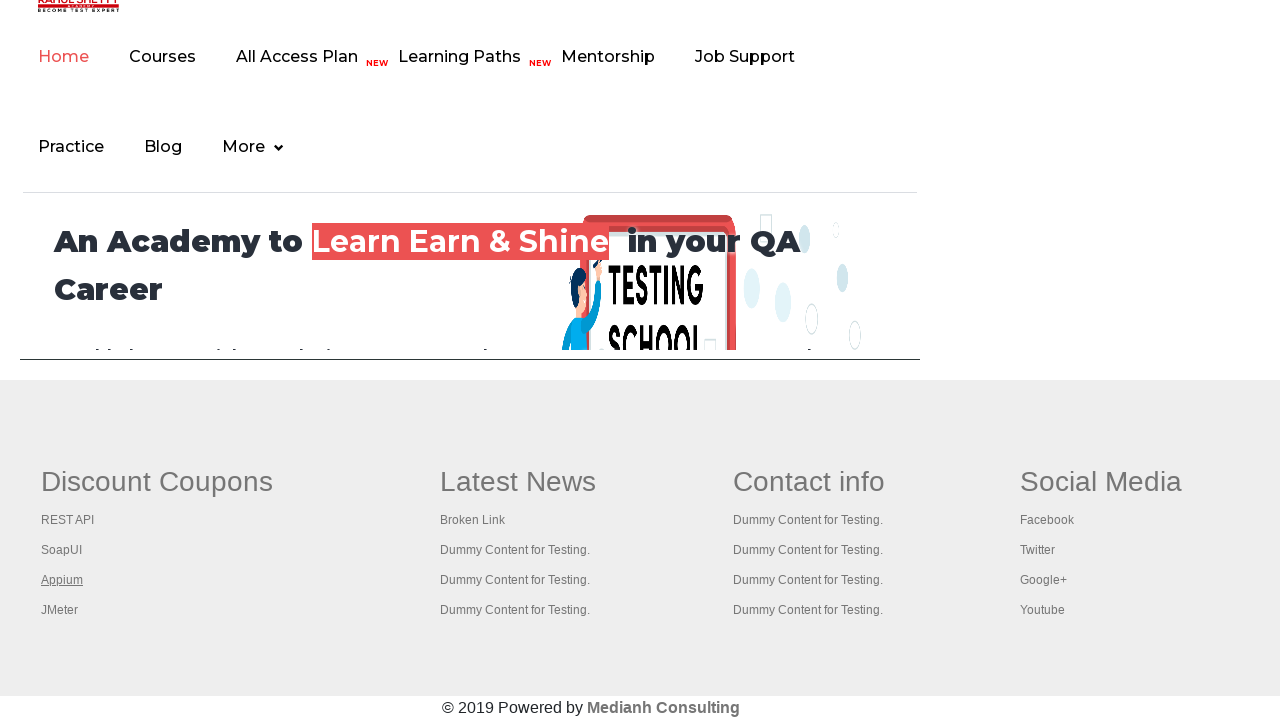

Ctrl+Clicked footer link at index 4 to open in new tab at (60, 610) on xpath=//div[@id='gf-BIG']//table/tbody/tr/td[1]/ul//a >> nth=4
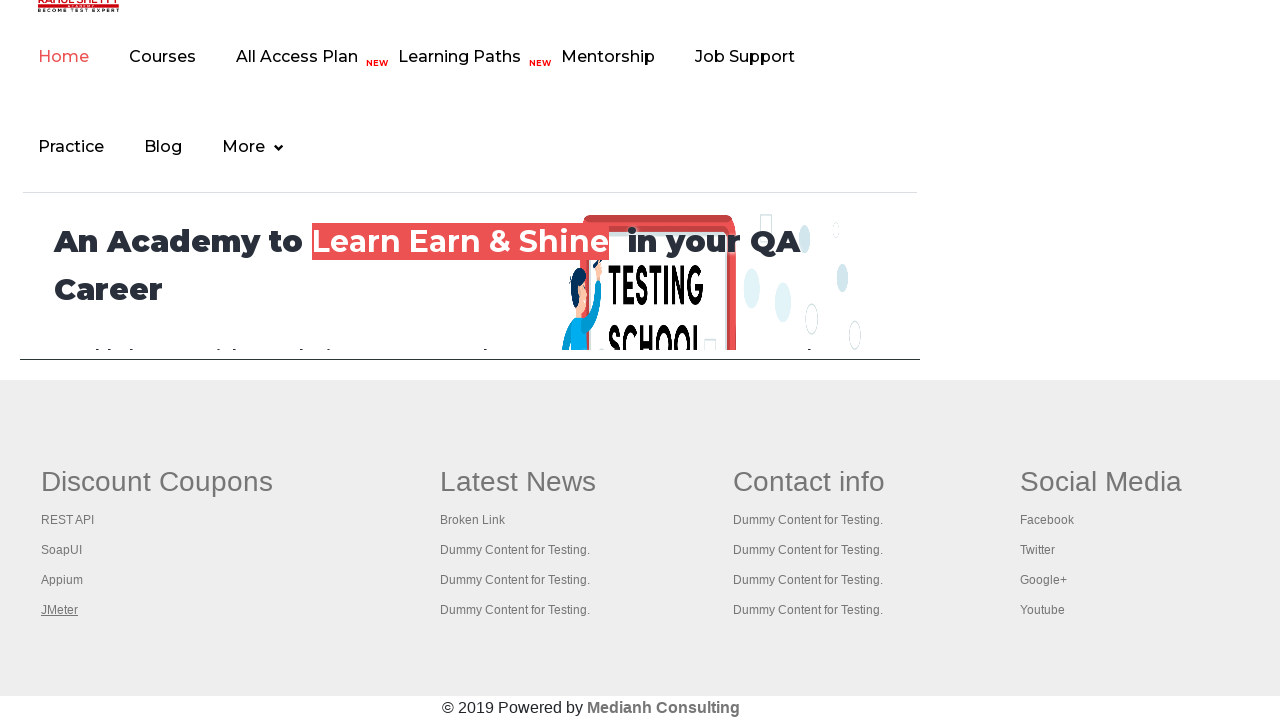

Waited 2 seconds for new tab to initialize after clicking link 4
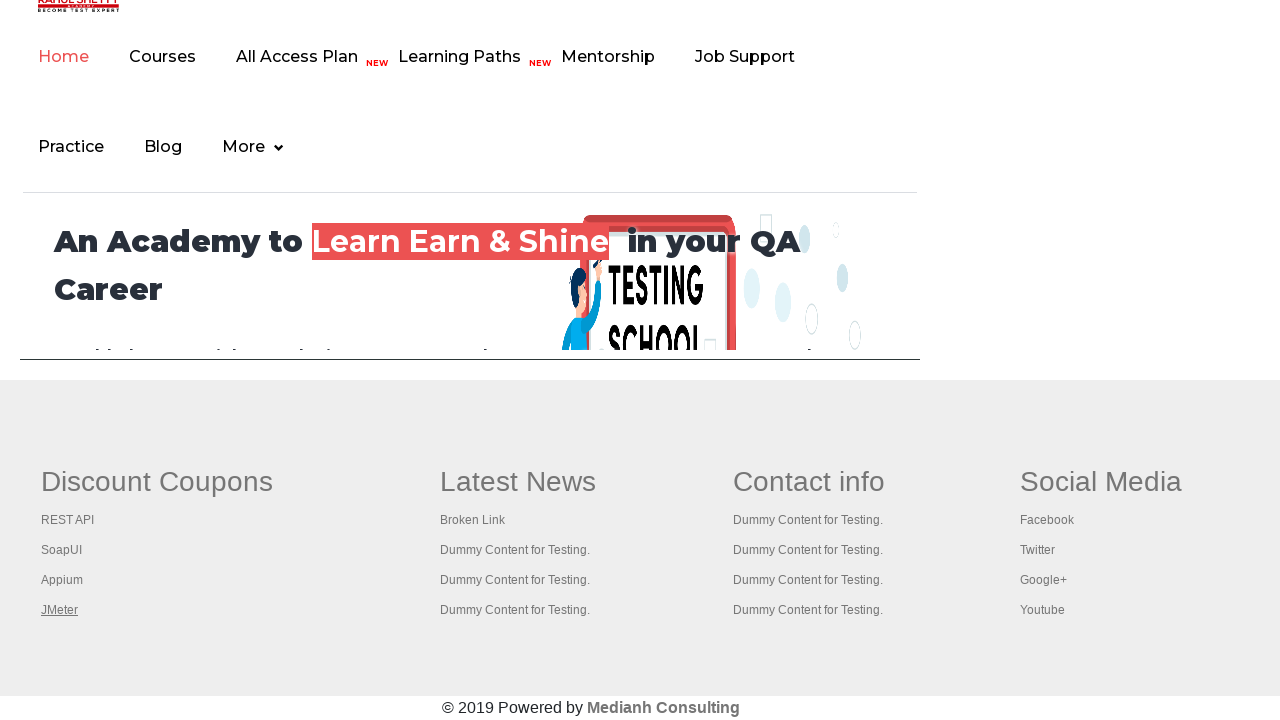

Retrieved all 5 open browser tabs
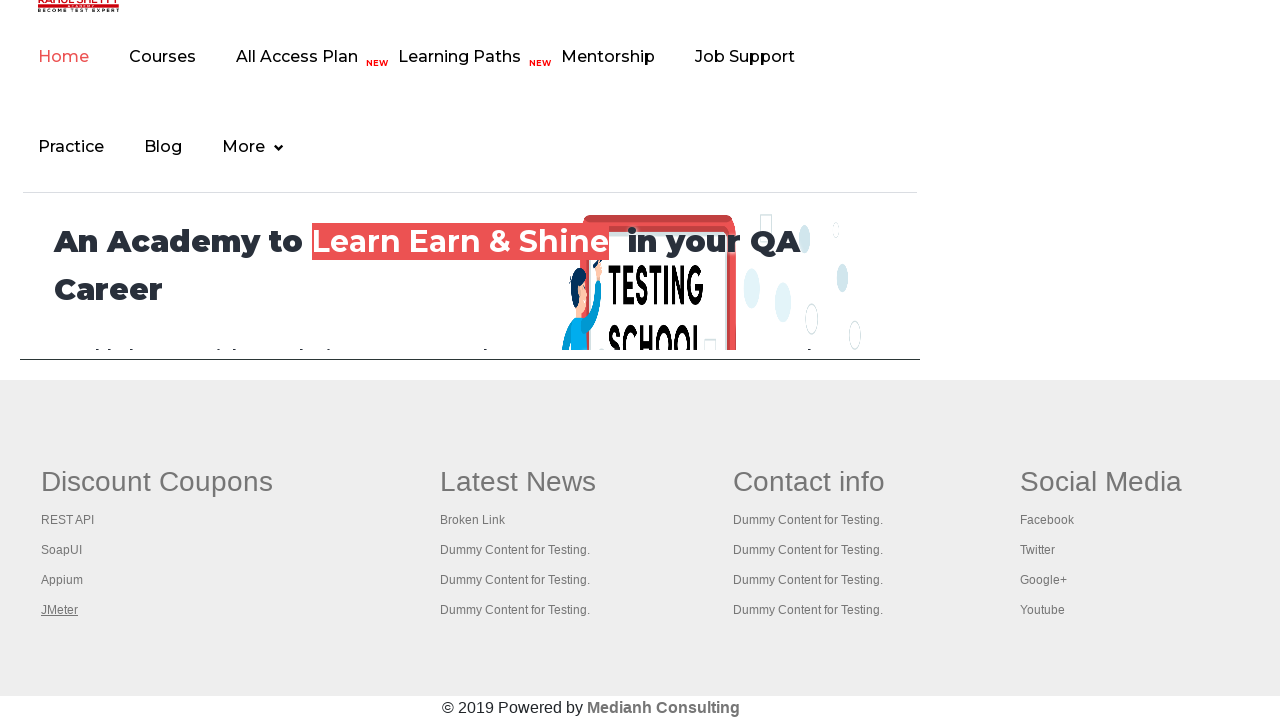

Switched to tab 1 and brought it to front
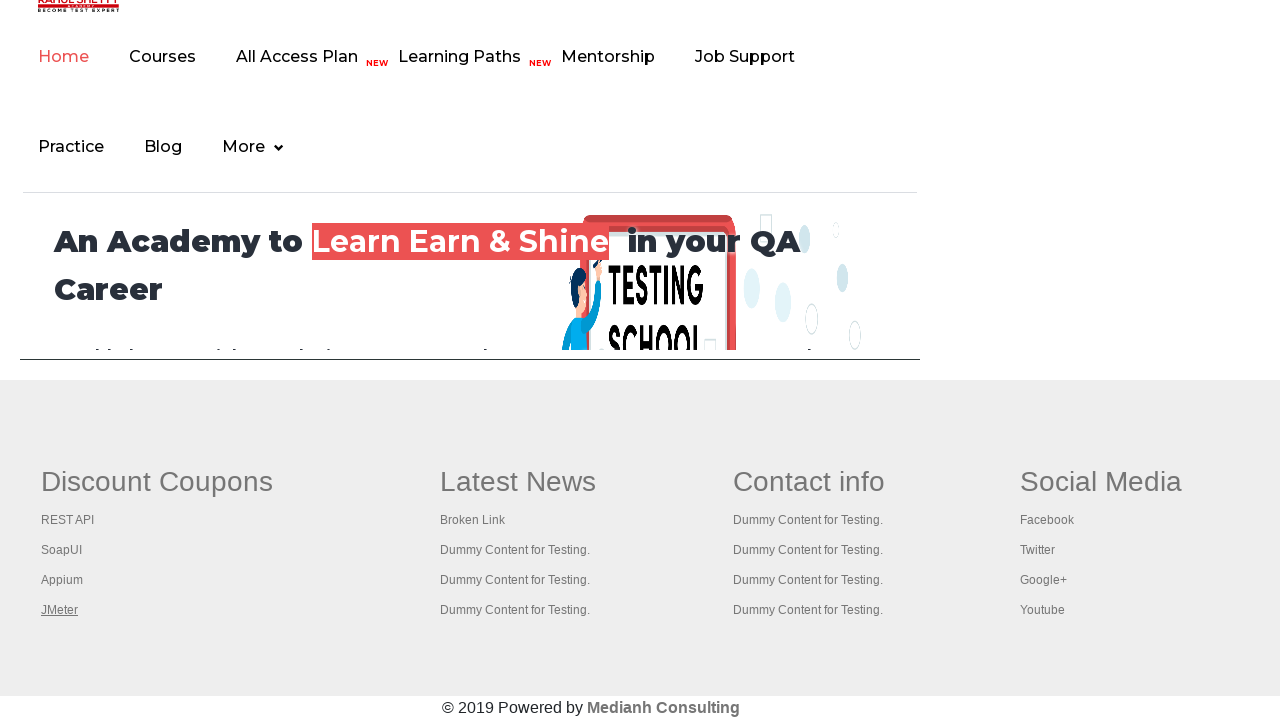

Tab 1 finished loading (domcontentloaded)
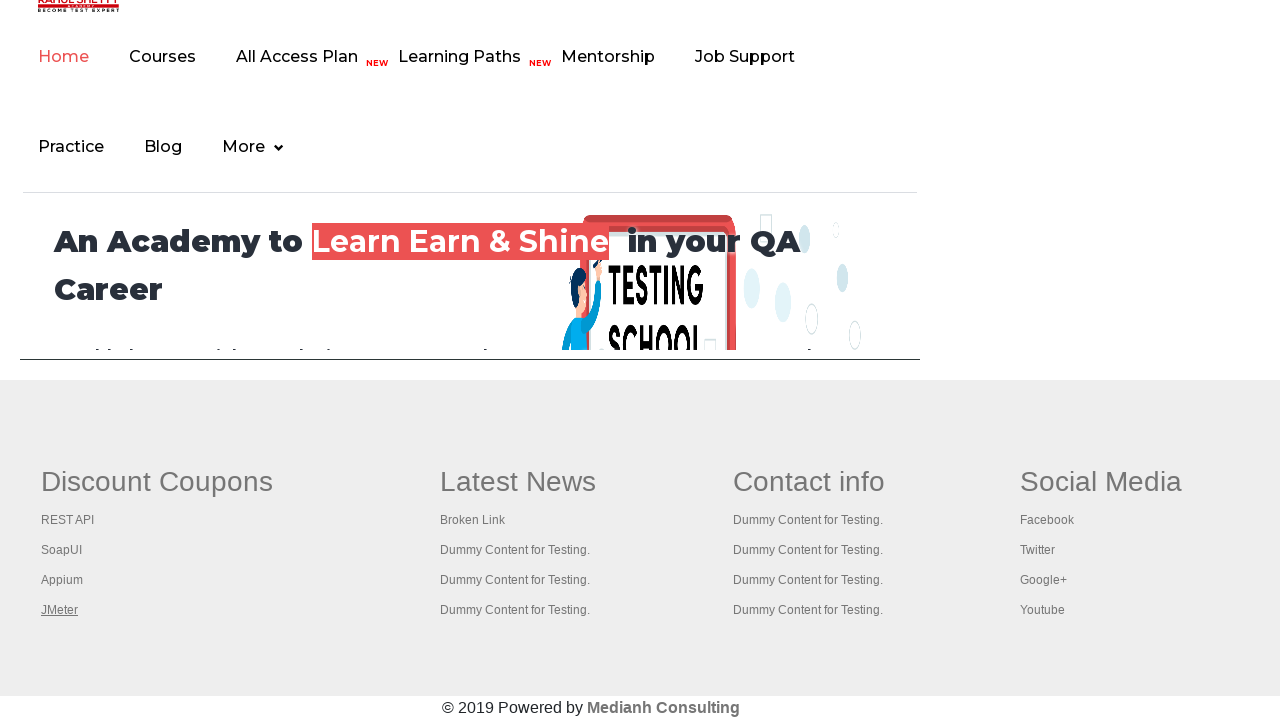

Switched to tab 2 and brought it to front
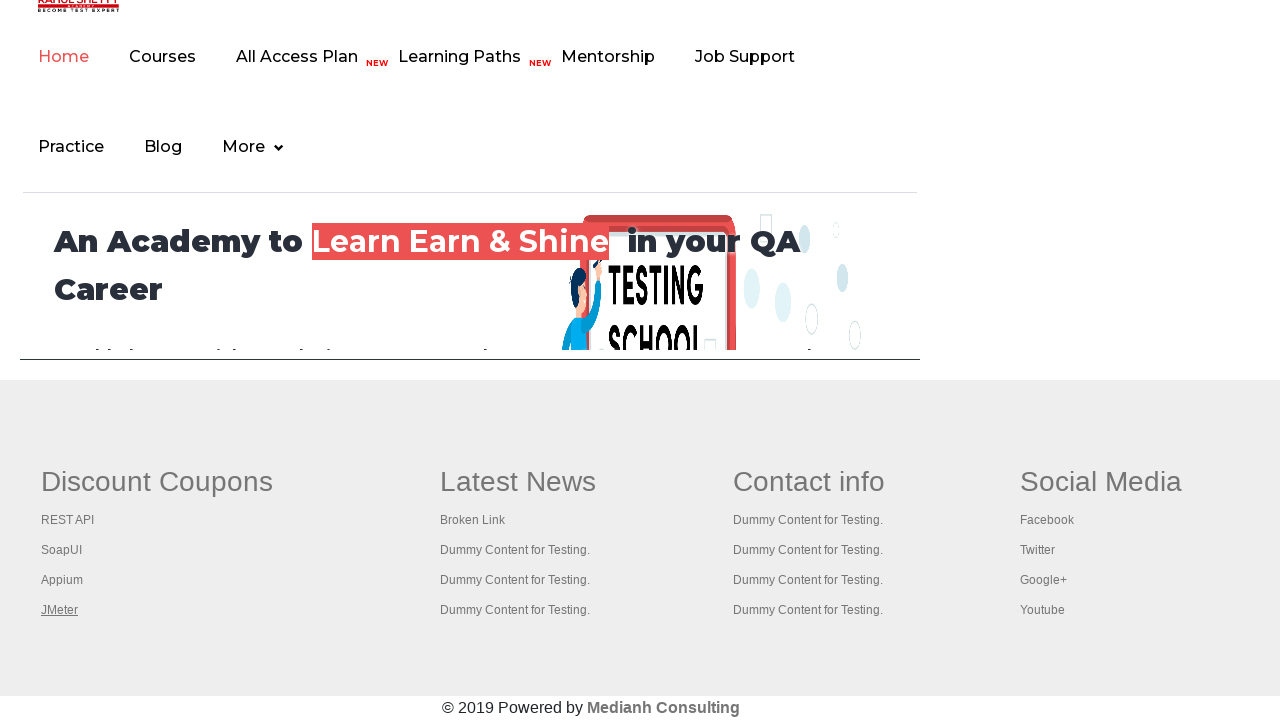

Tab 2 finished loading (domcontentloaded)
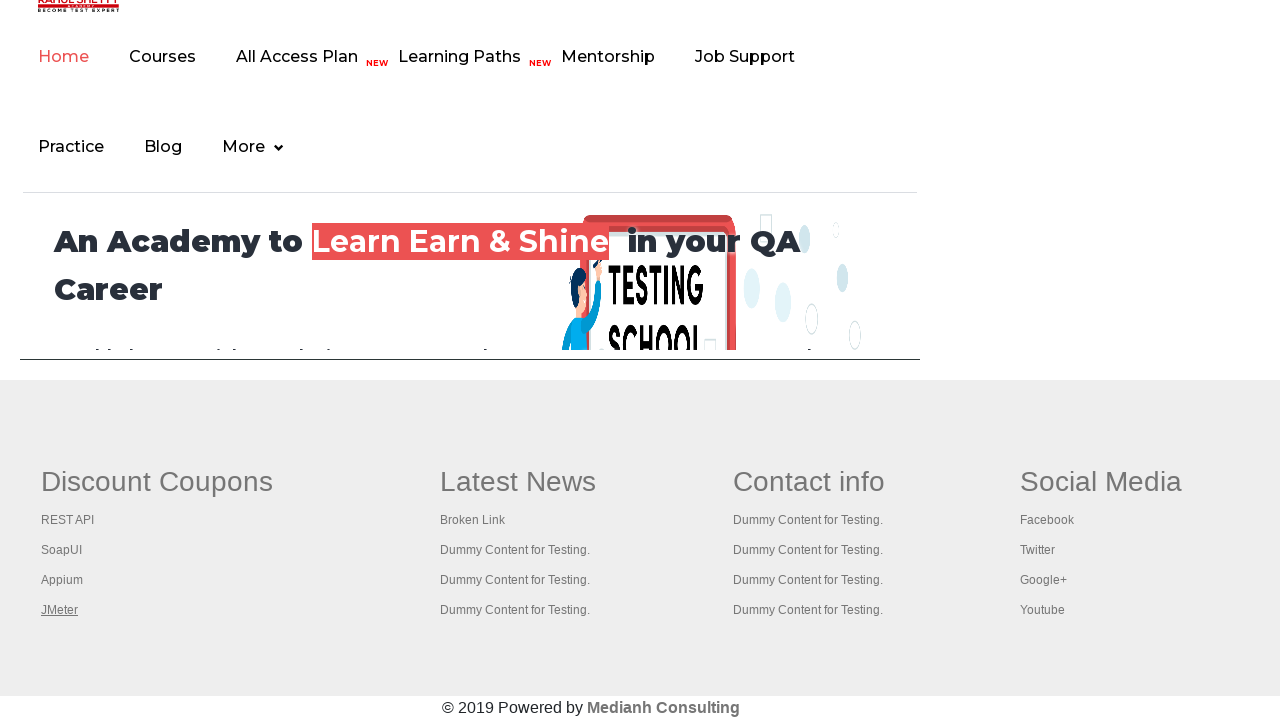

Switched to tab 3 and brought it to front
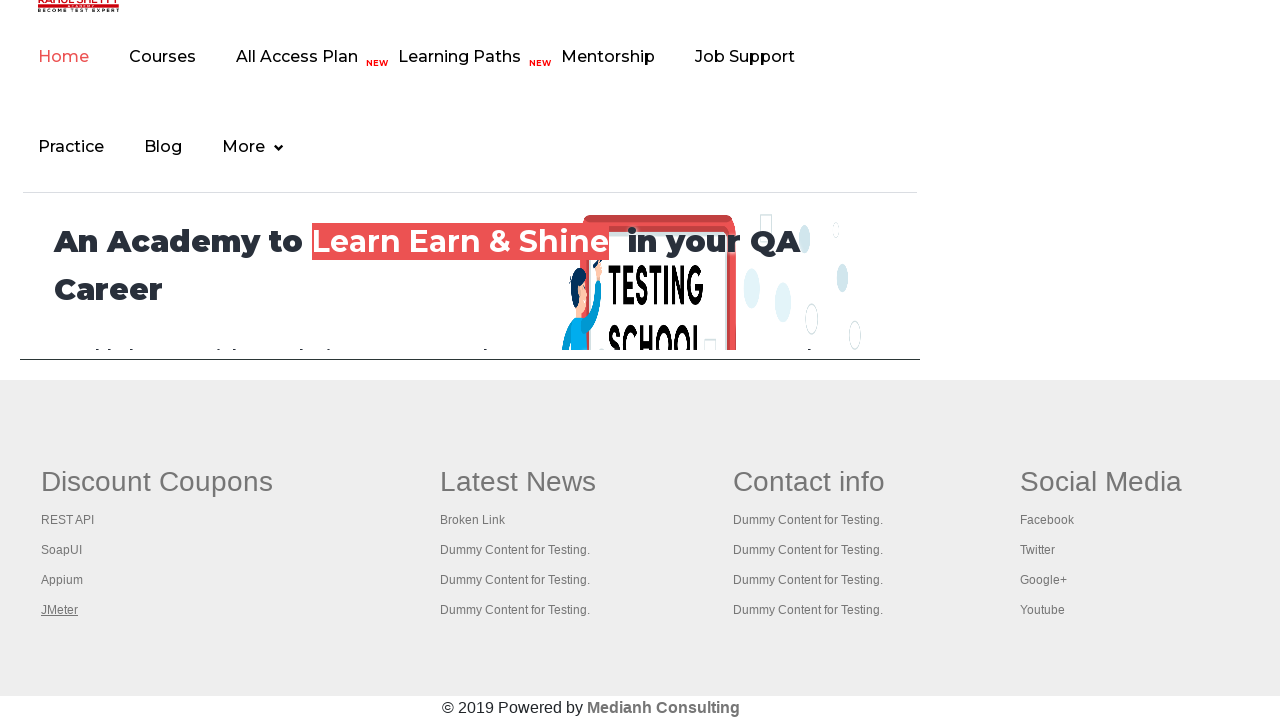

Tab 3 finished loading (domcontentloaded)
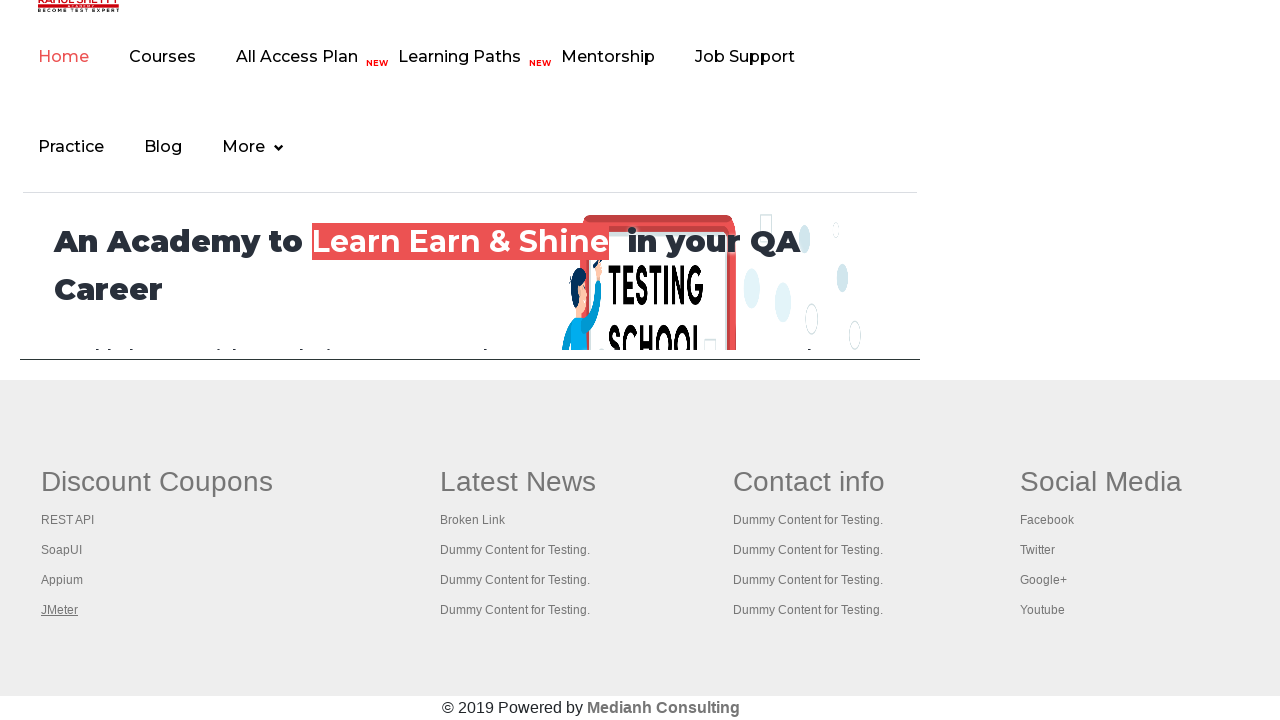

Switched to tab 4 and brought it to front
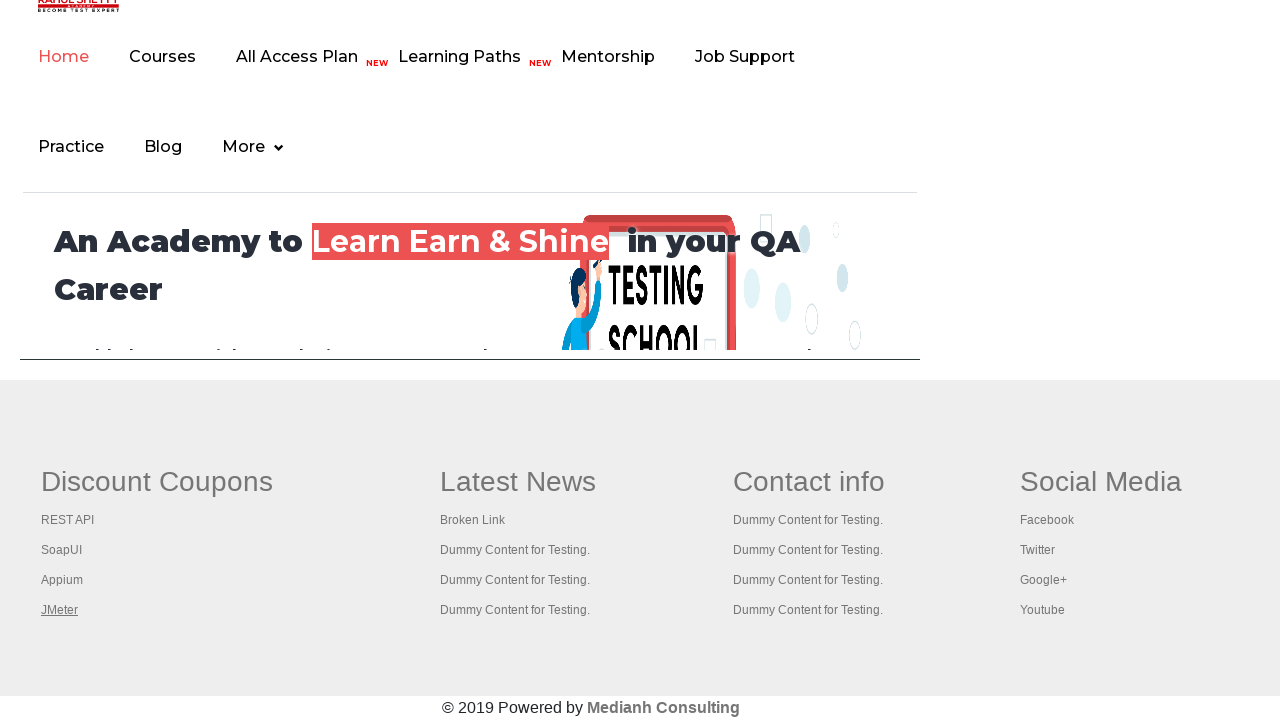

Tab 4 finished loading (domcontentloaded)
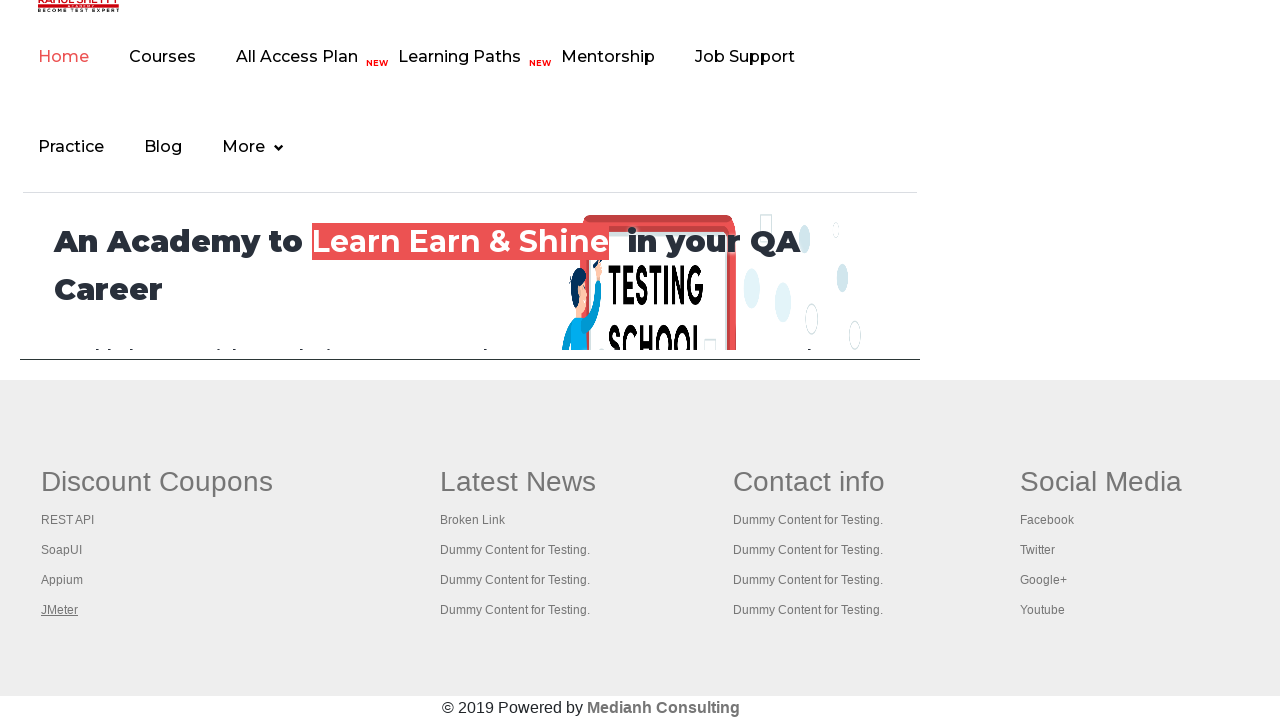

Switched to tab 5 and brought it to front
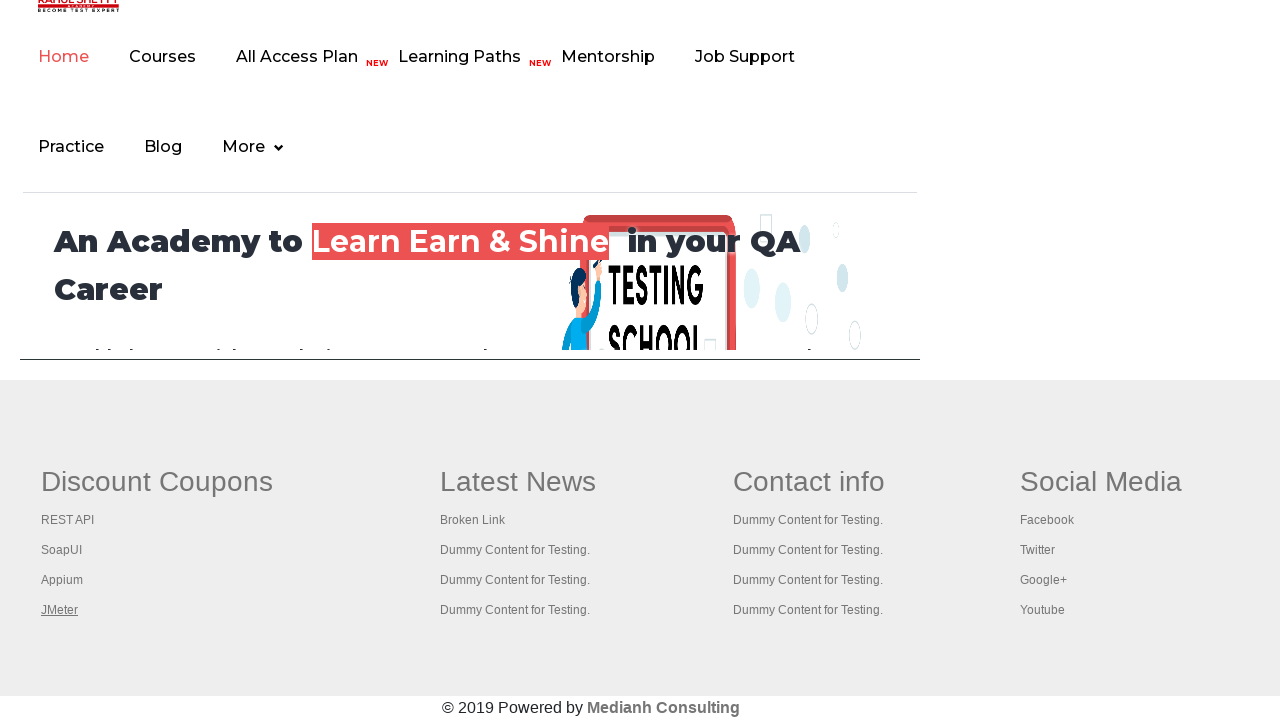

Tab 5 finished loading (domcontentloaded)
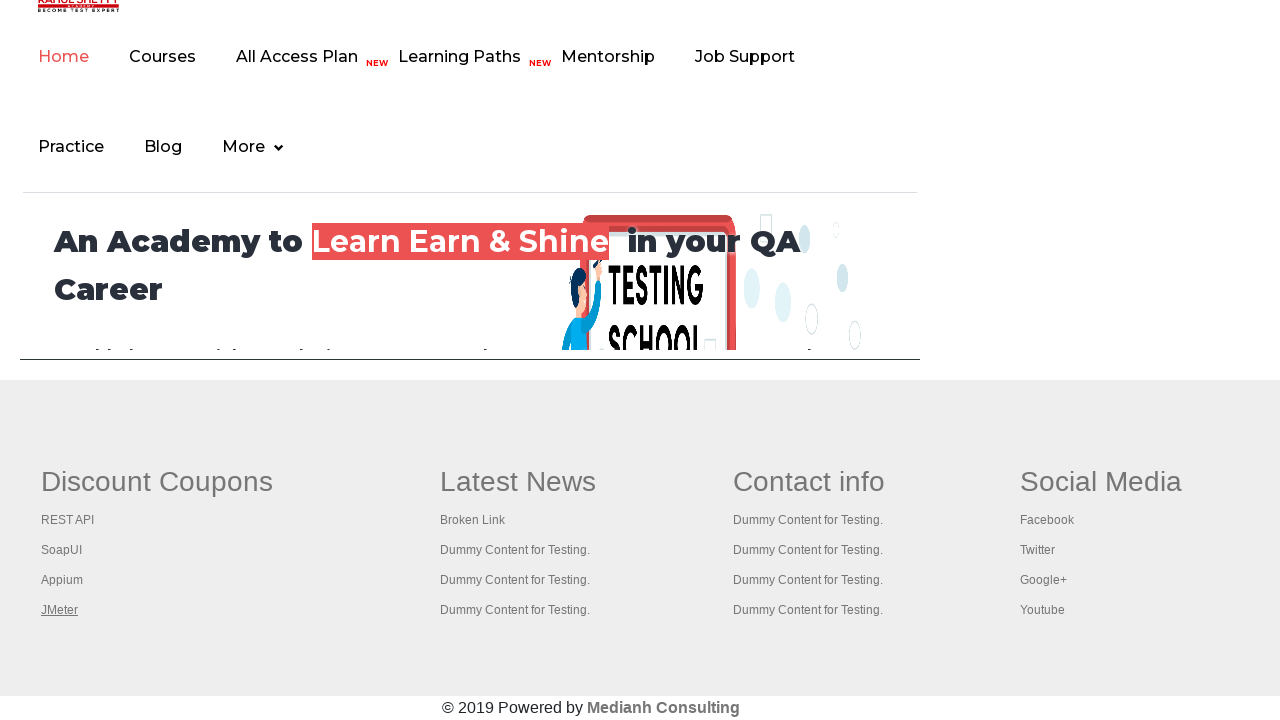

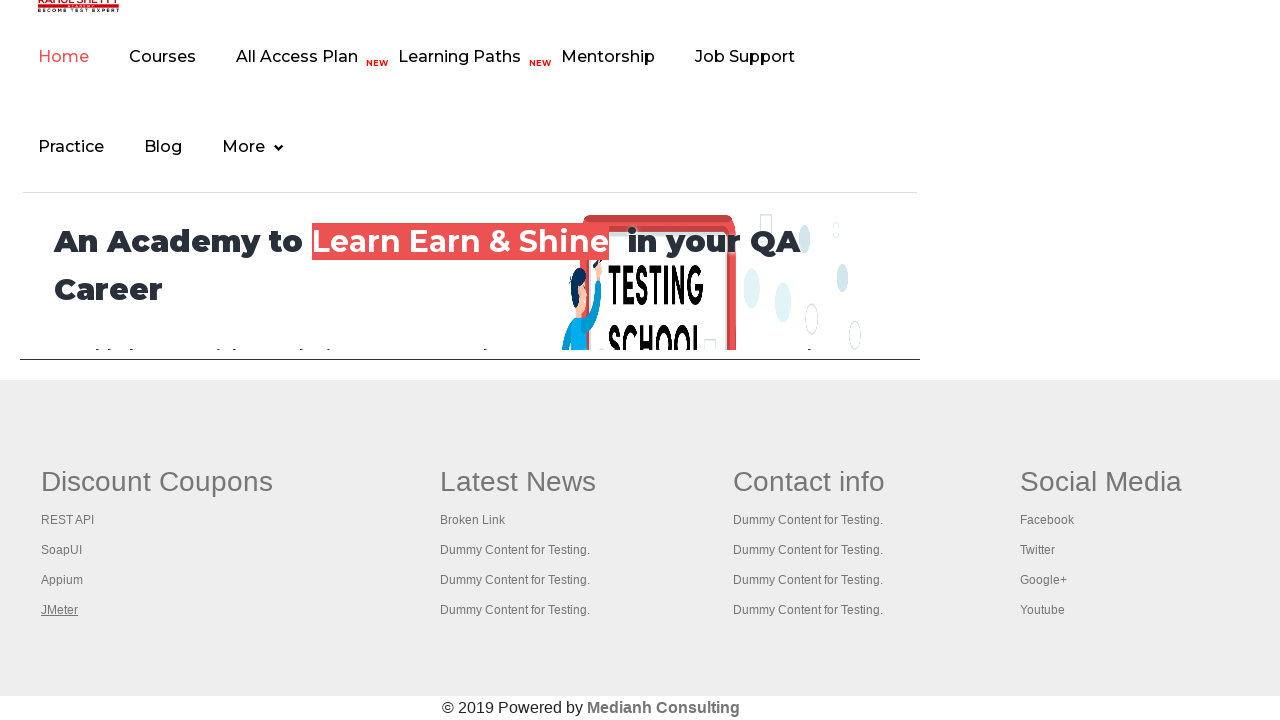